Tests dropdown functionality by interacting with a country selection dropdown, iterating through all options and printing their text values

Starting URL: https://testautomationpractice.blogspot.com/

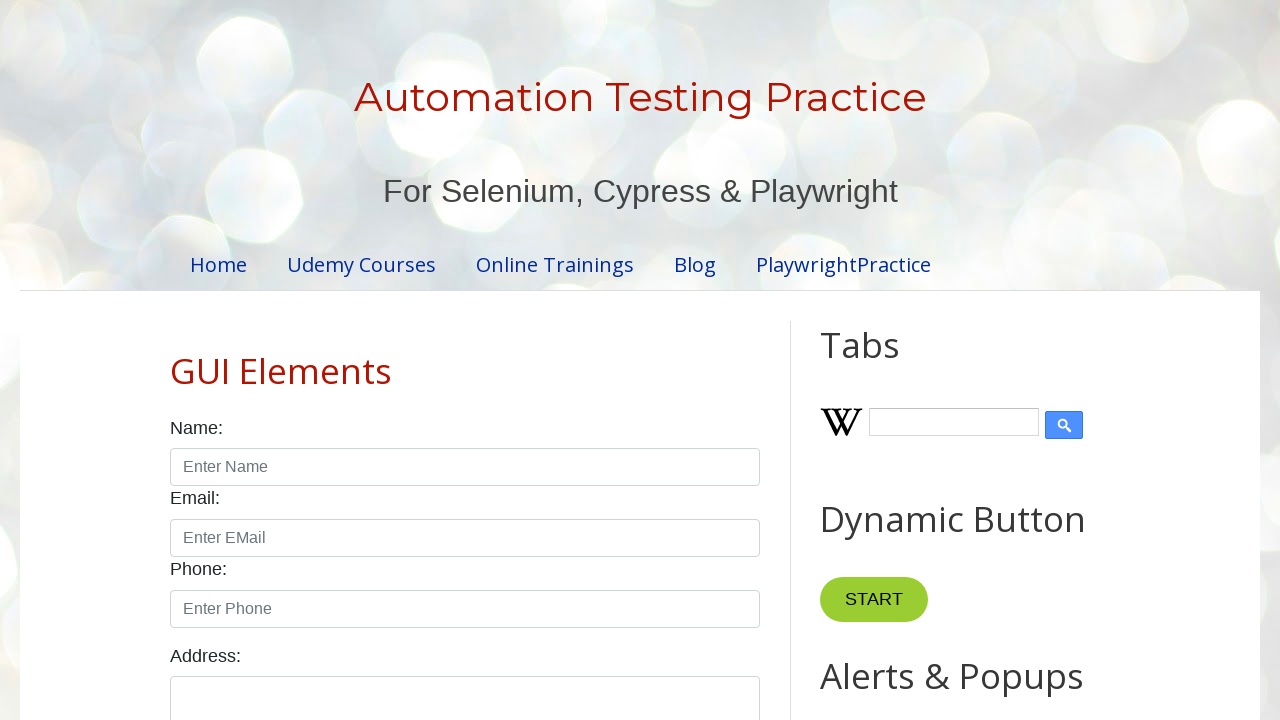

Navigated to test automation practice website
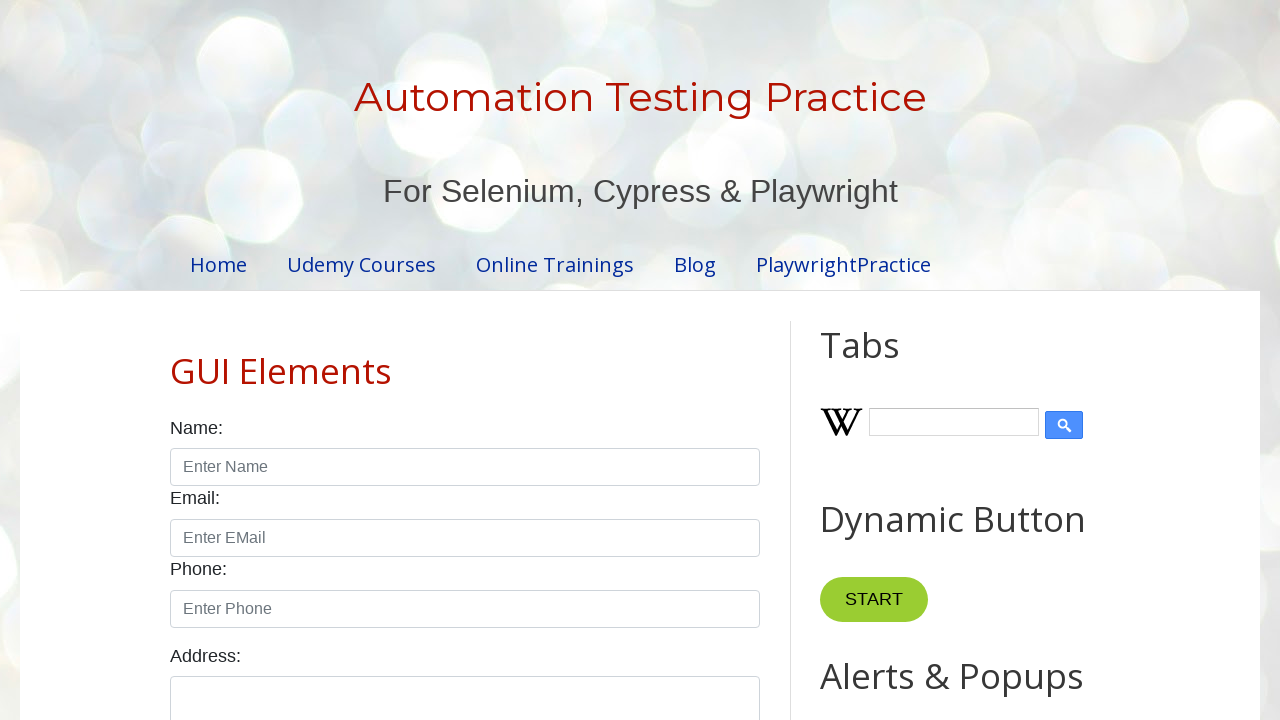

Located country dropdown element
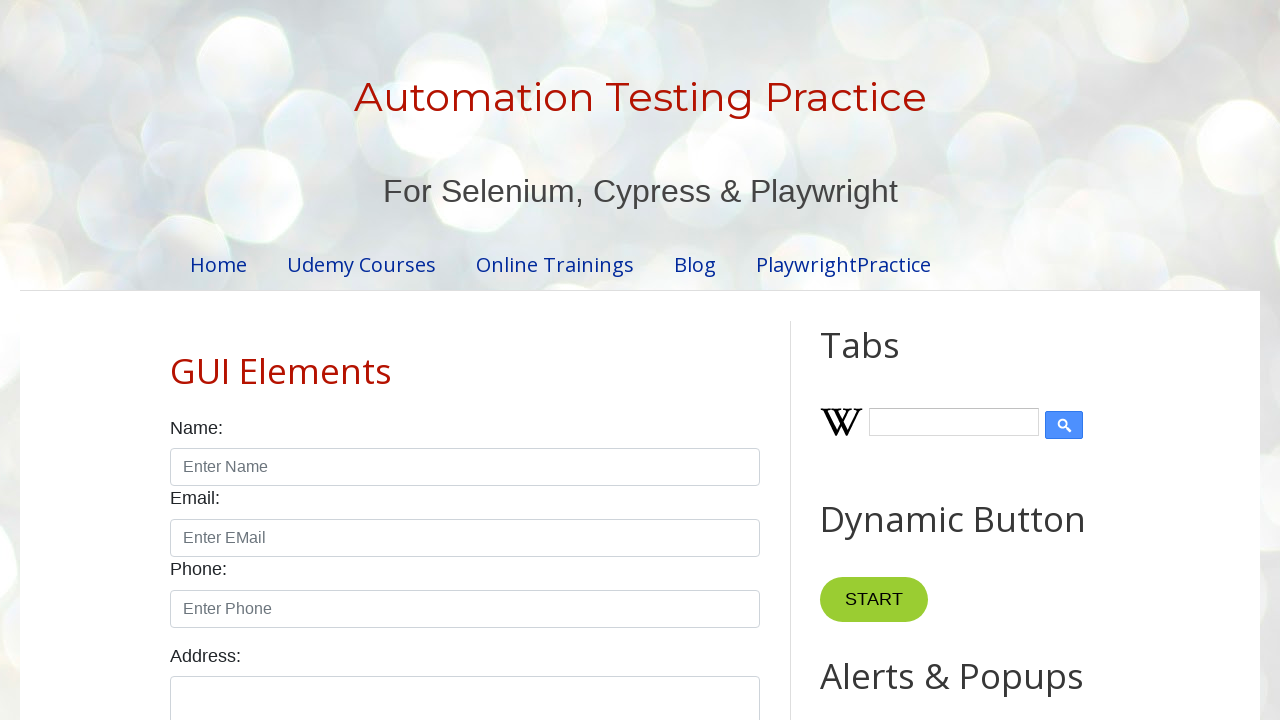

Retrieved all options from country dropdown
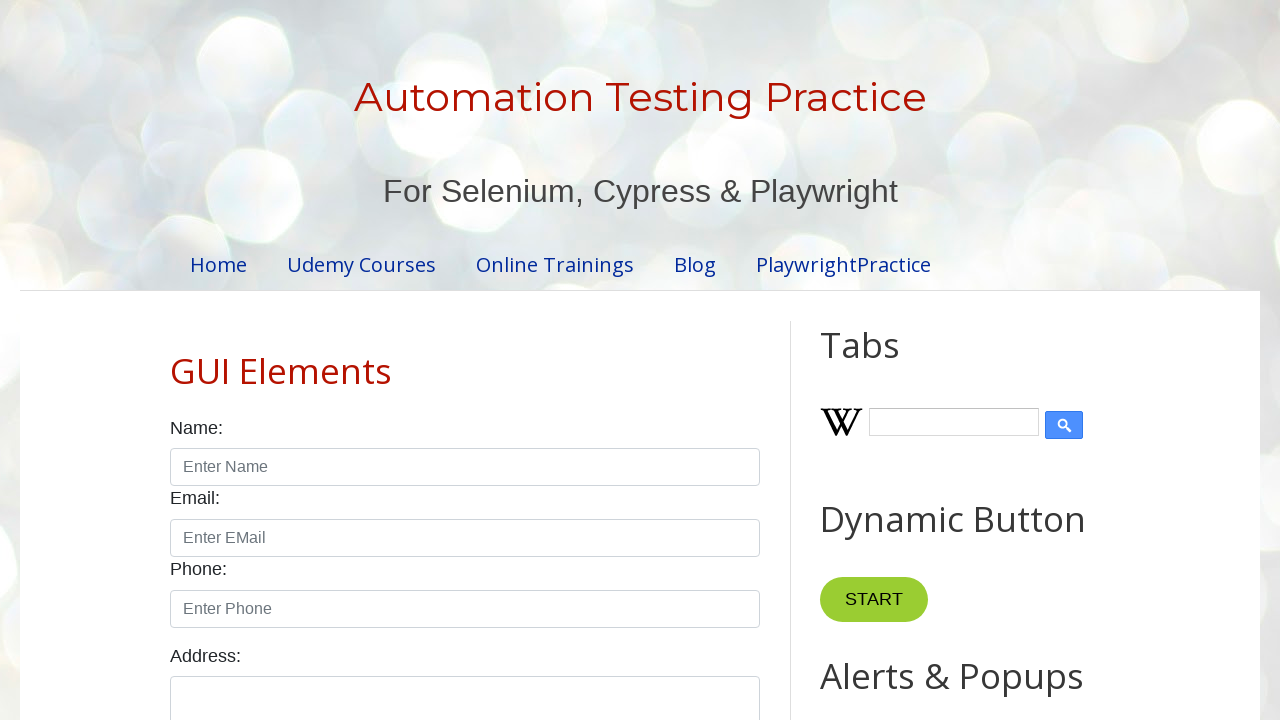

Found 10 options in dropdown
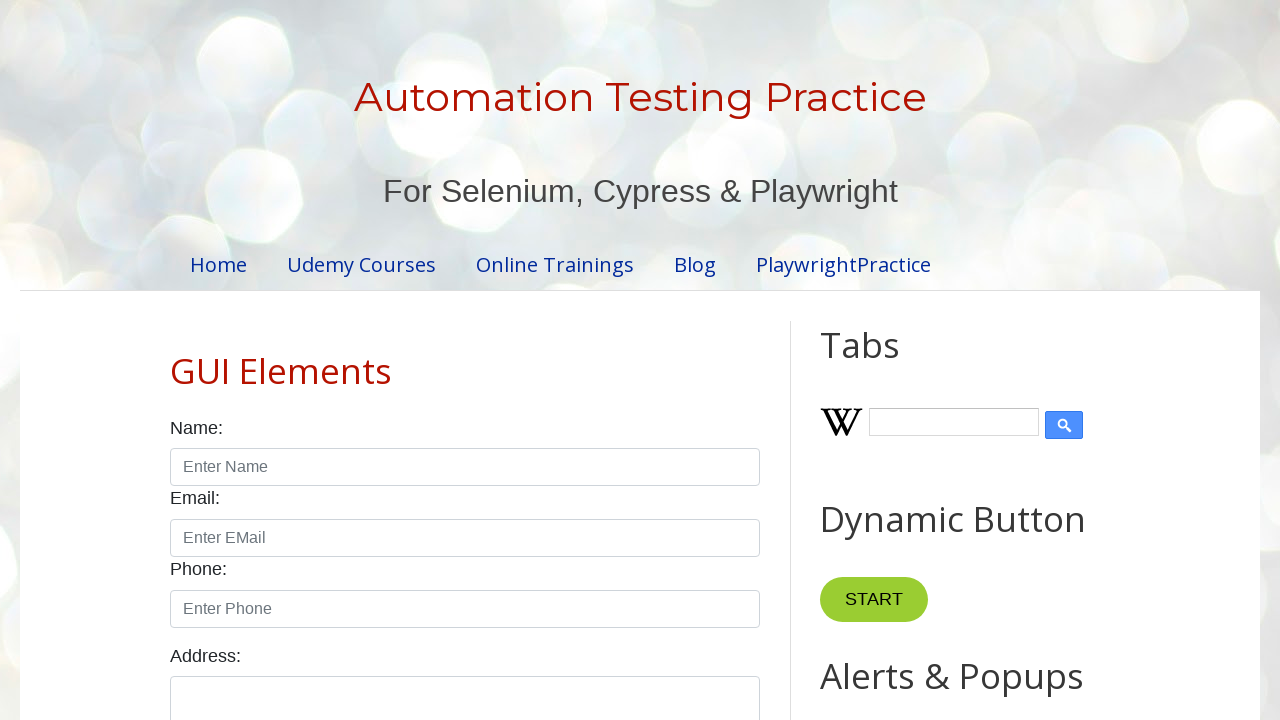

Printed option text: 
        United States
      
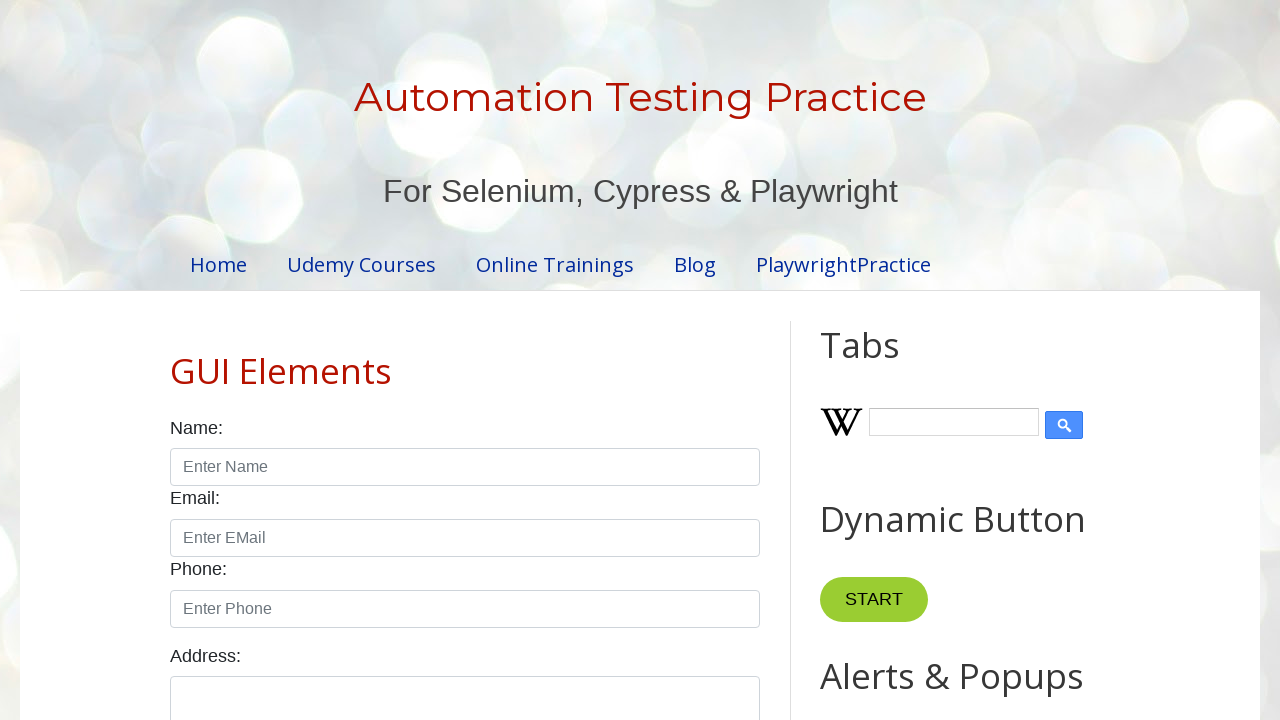

Printed option text: 
        Canada
      
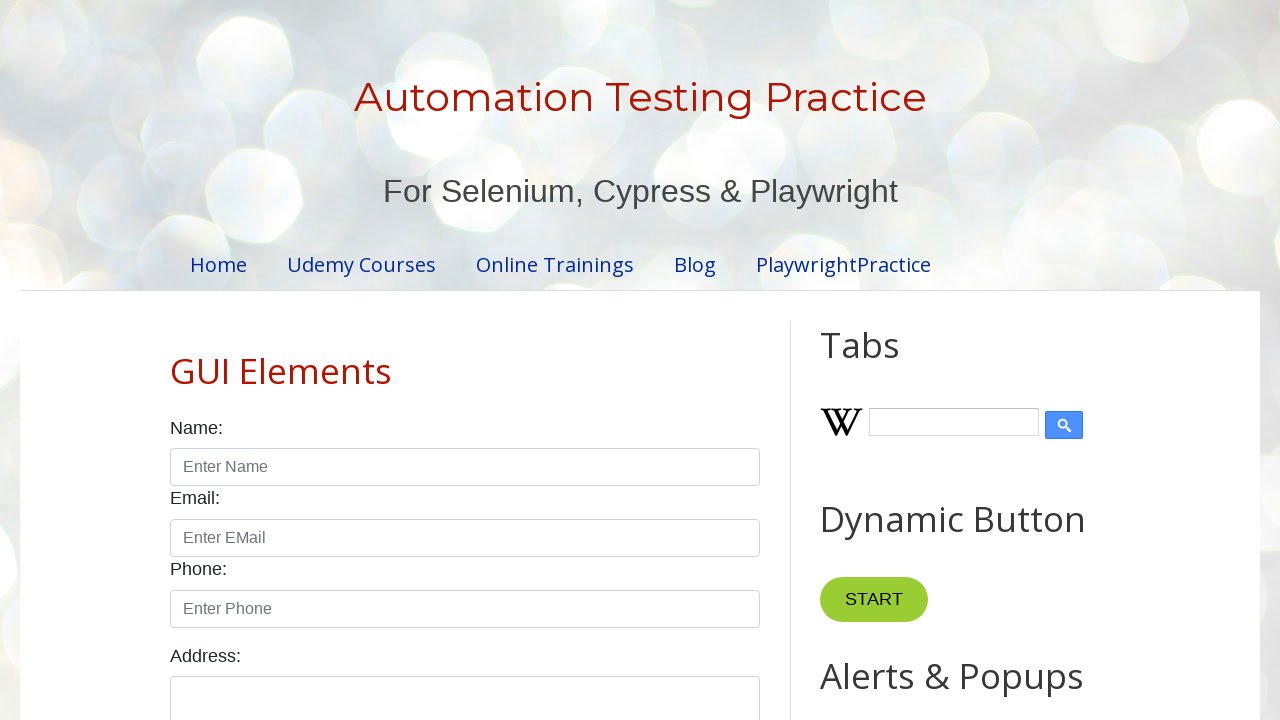

Printed option text: 
        United Kingdom
      
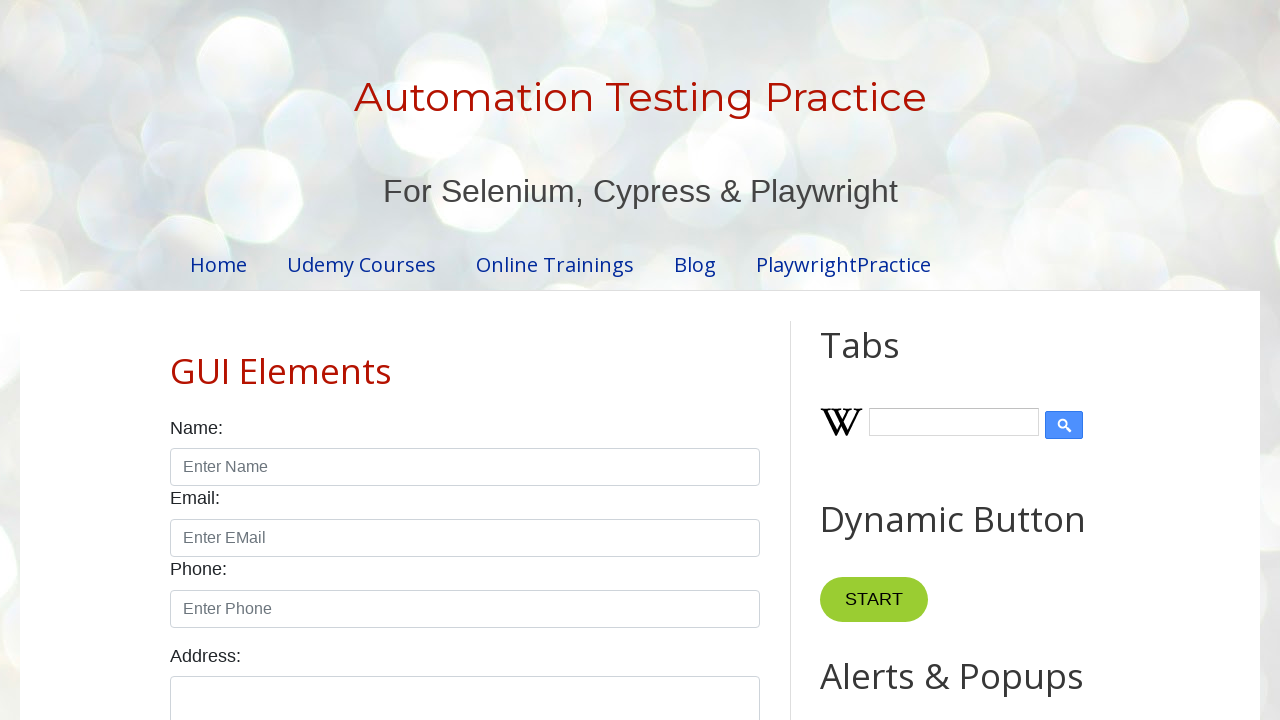

Printed option text: 
        Germany
      
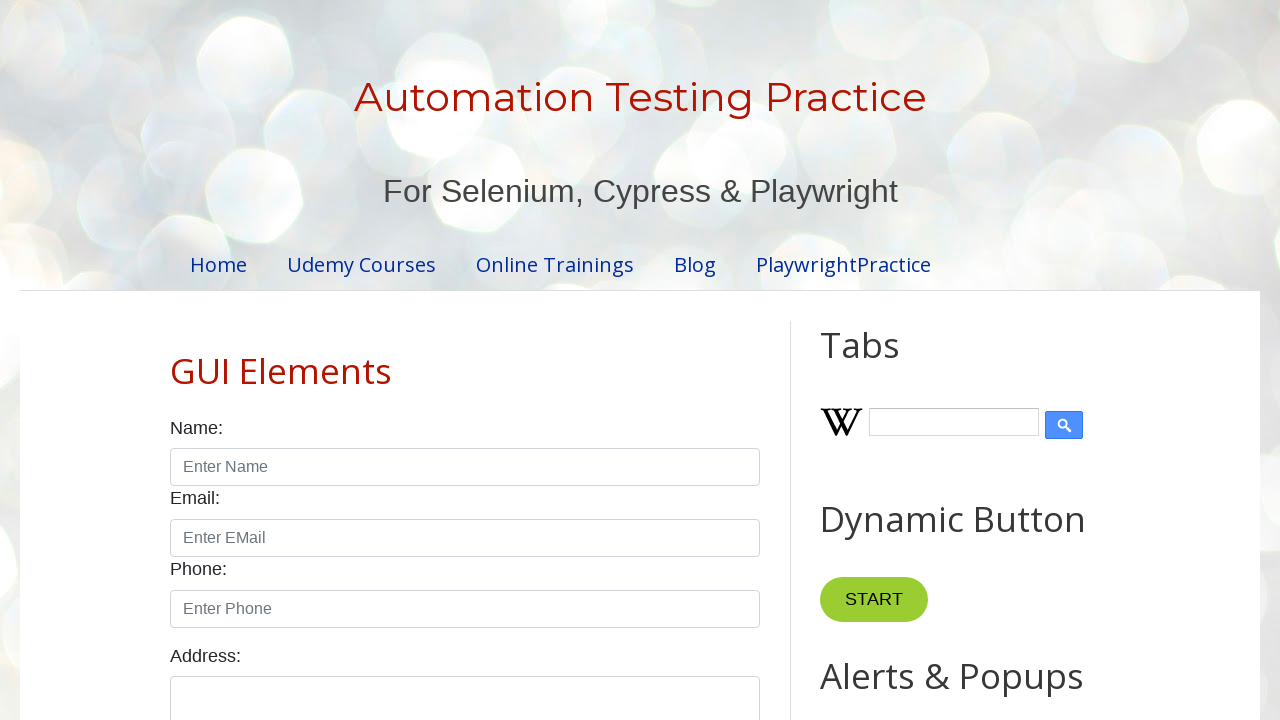

Printed option text: 
        France
      
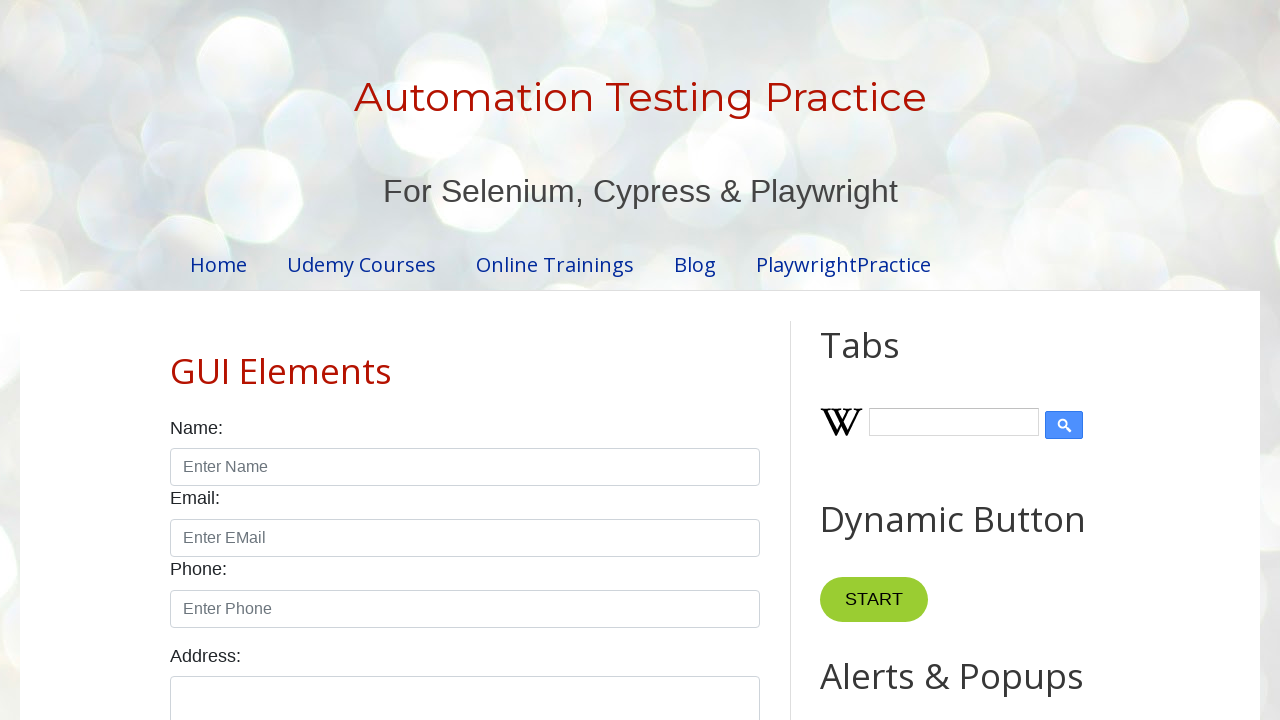

Printed option text: 
        Australia
      
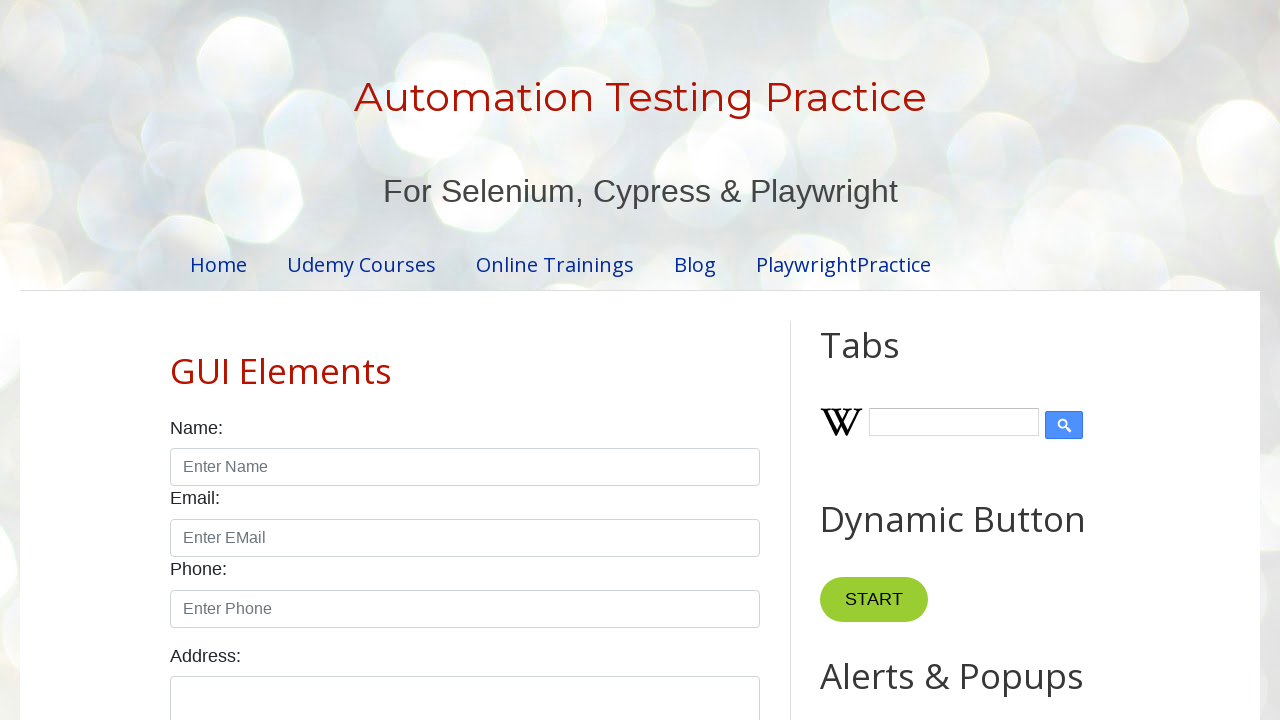

Printed option text: 
        Japan
      
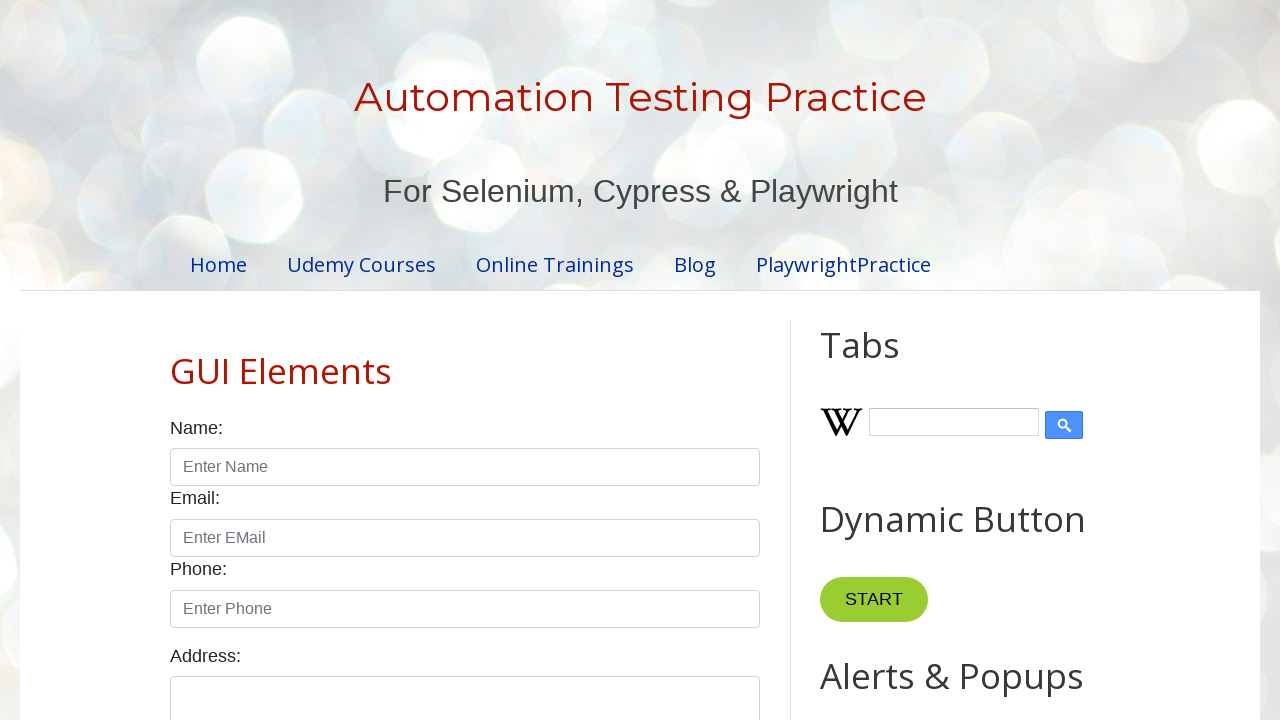

Printed option text: 
        China
      
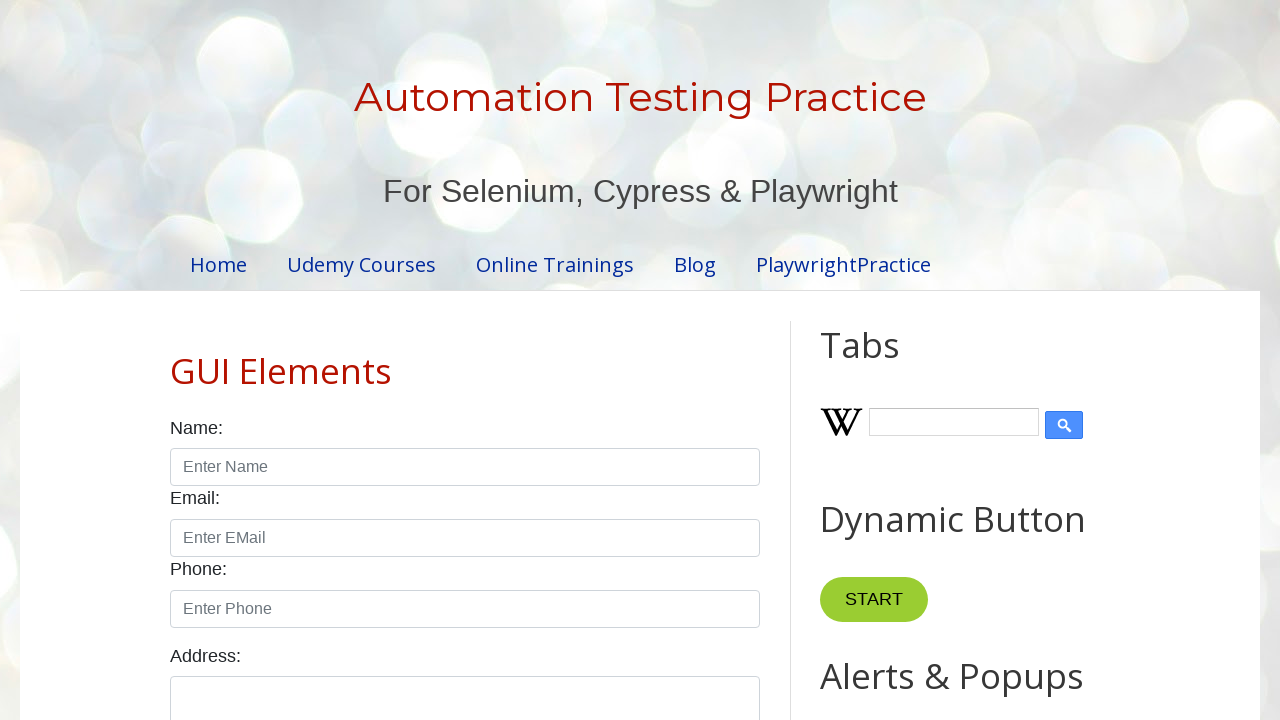

Printed option text: 
        Brazil
      
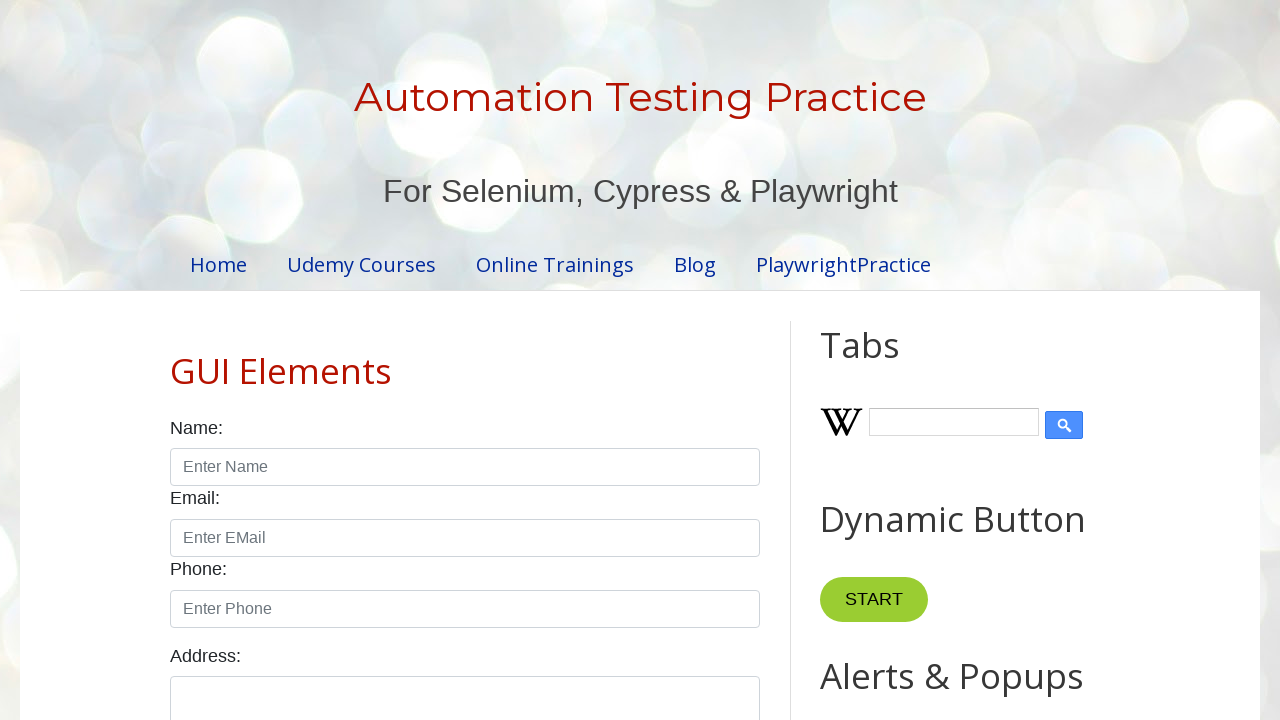

Printed option text: 
        India
      
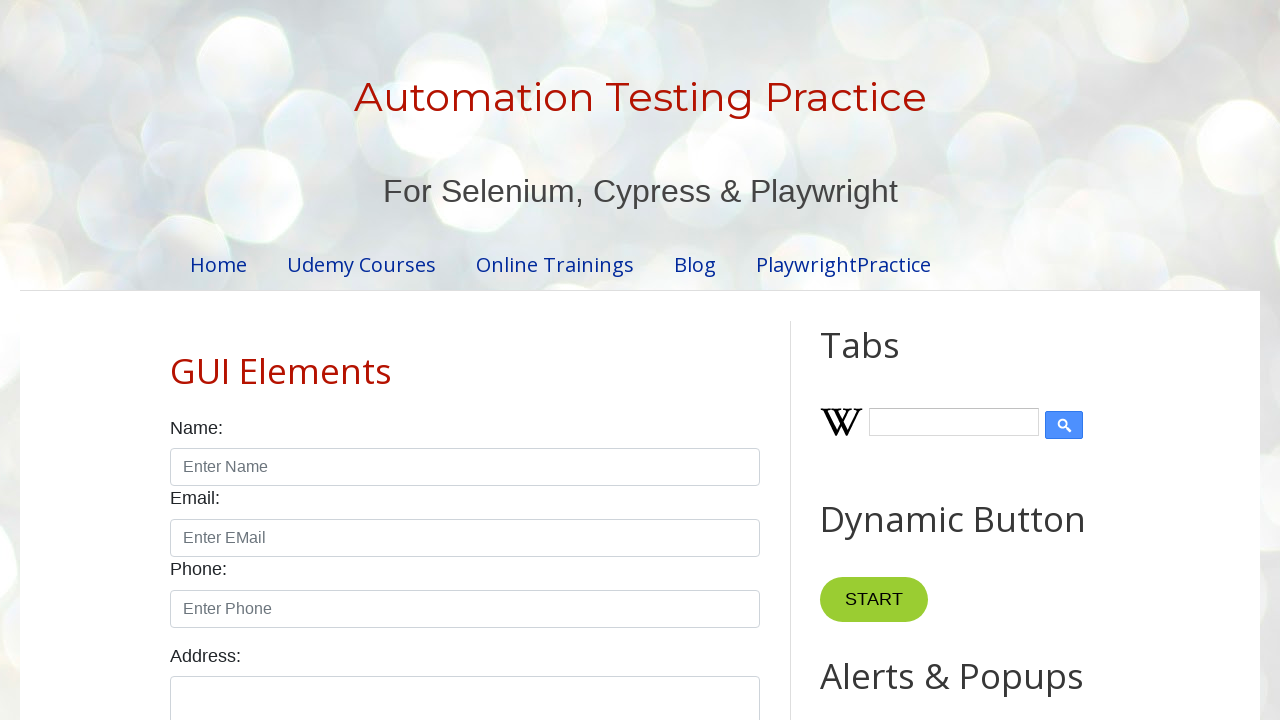

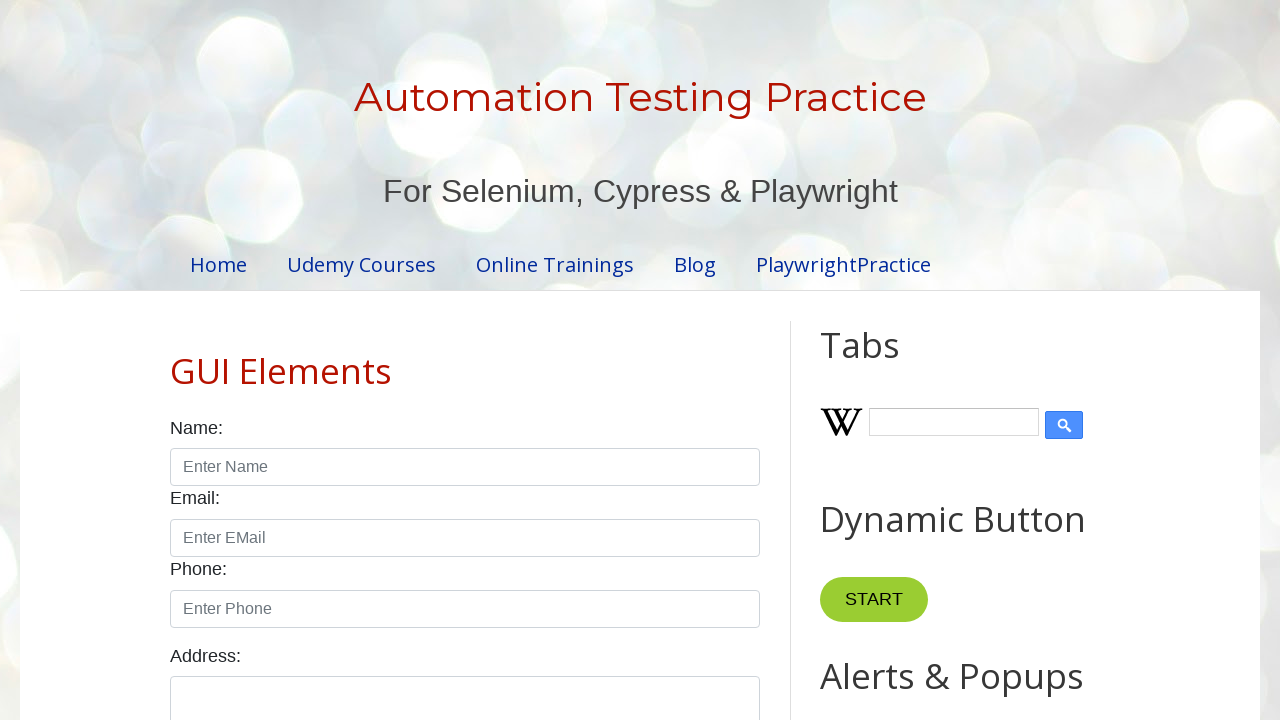